Tests iframe interaction by locating an iframe element and filling text into a rich text editor within it

Starting URL: https://www.lambdatest.com/selenium-playground/iframe-demo/

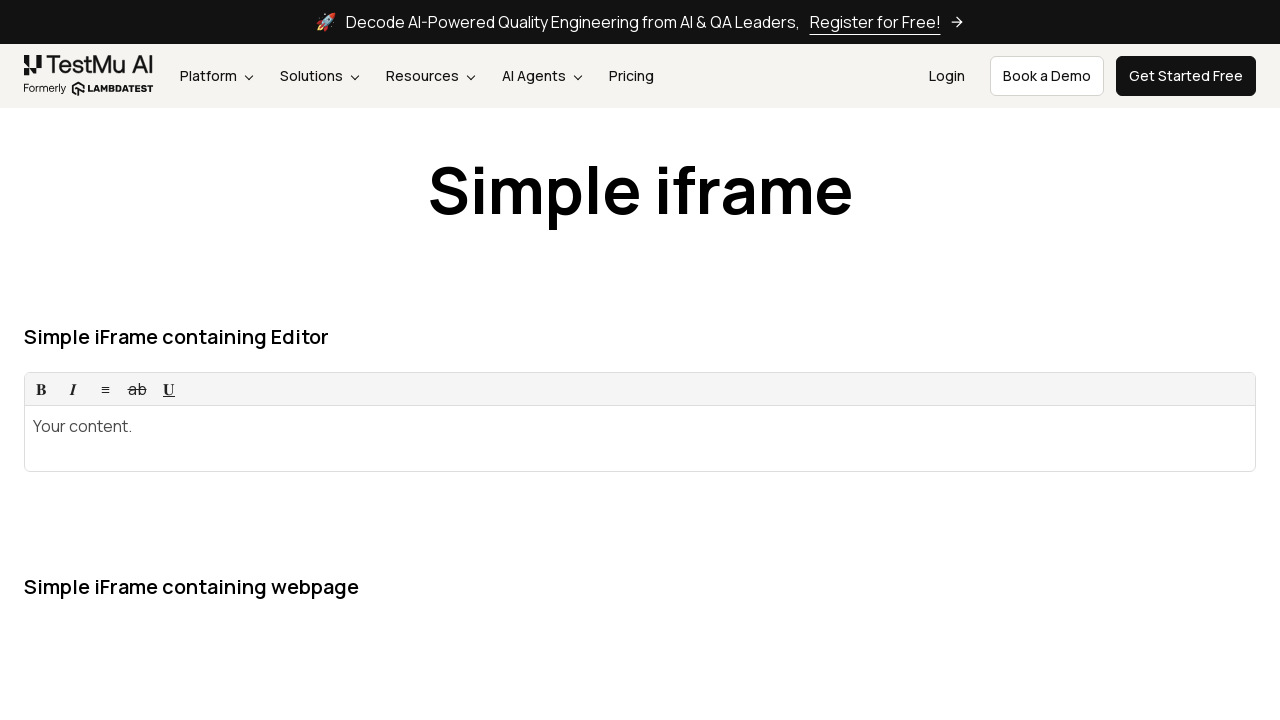

Located iframe element with ID 'iFrame1'
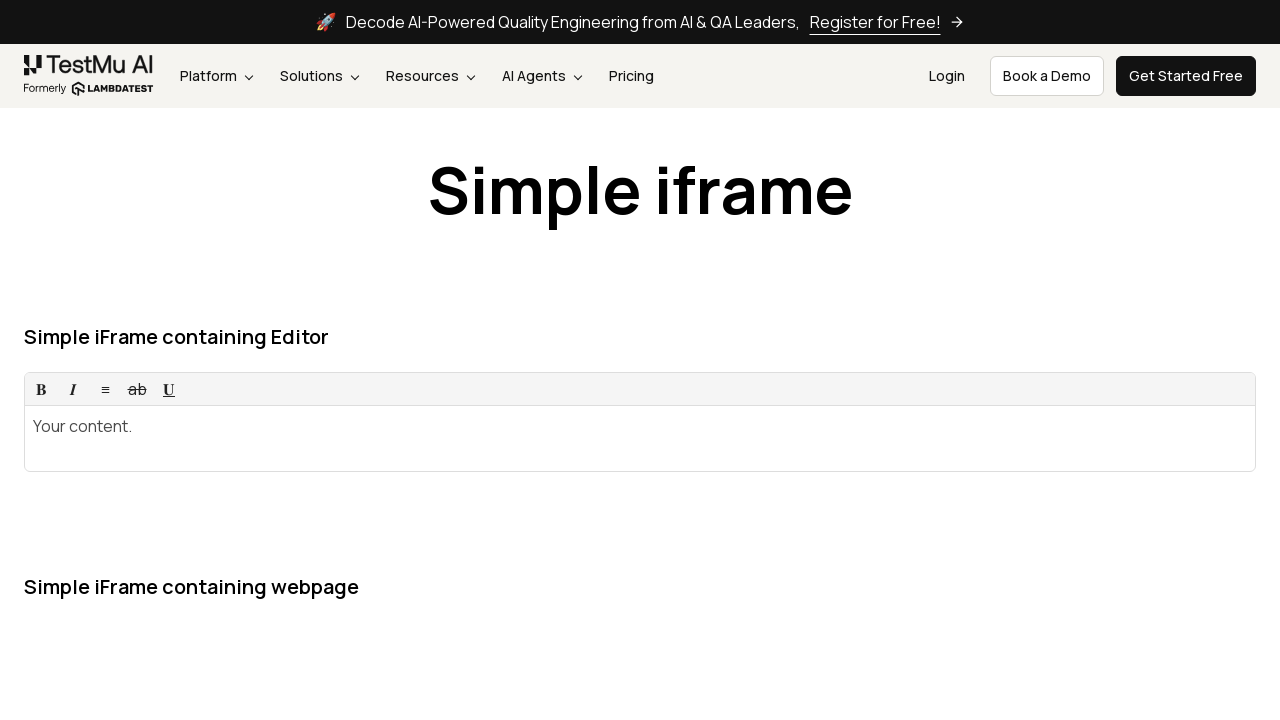

Filled rich text editor with 'Hello there' on #iFrame1 >> internal:control=enter-frame >> div.rsw-ce
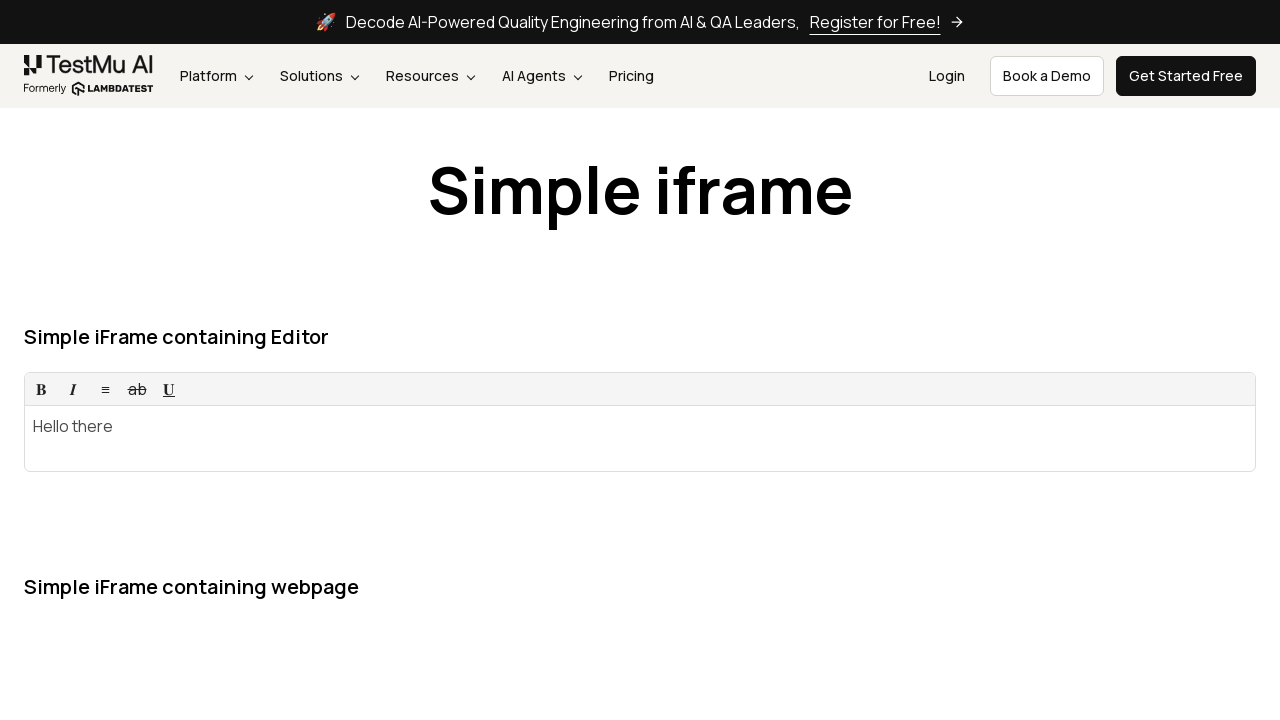

Verified rich text editor element is present and ready
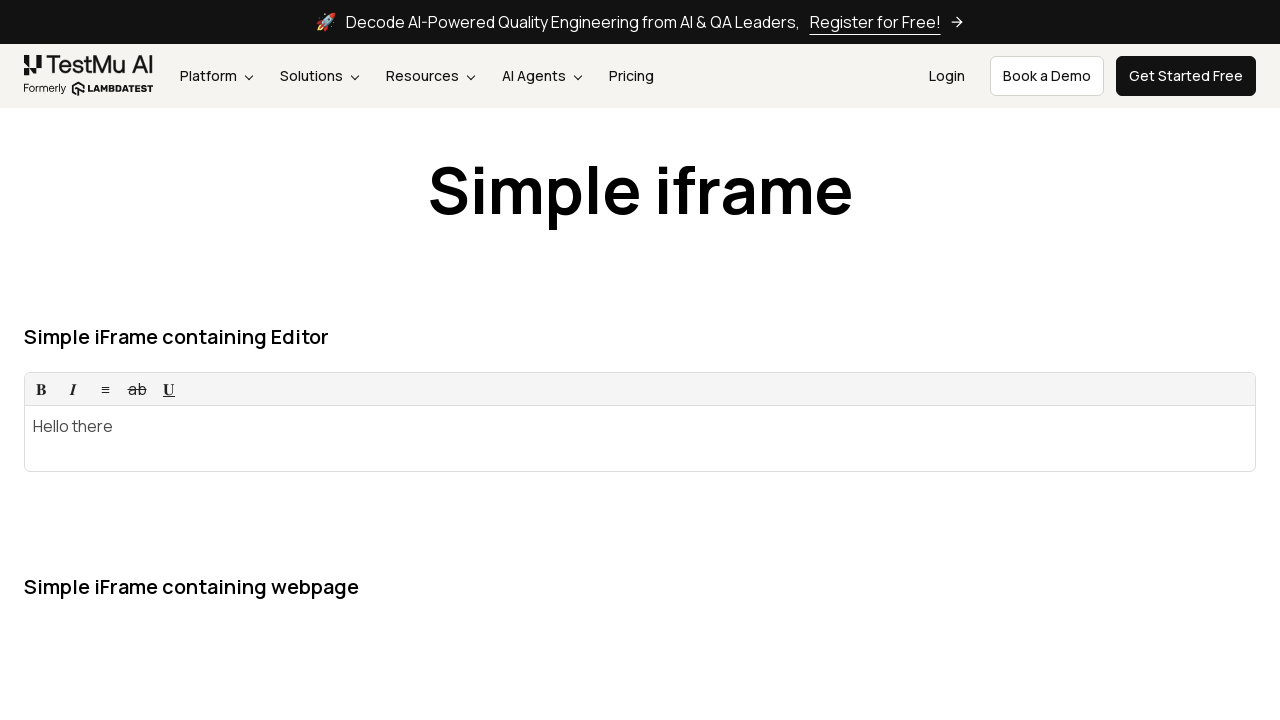

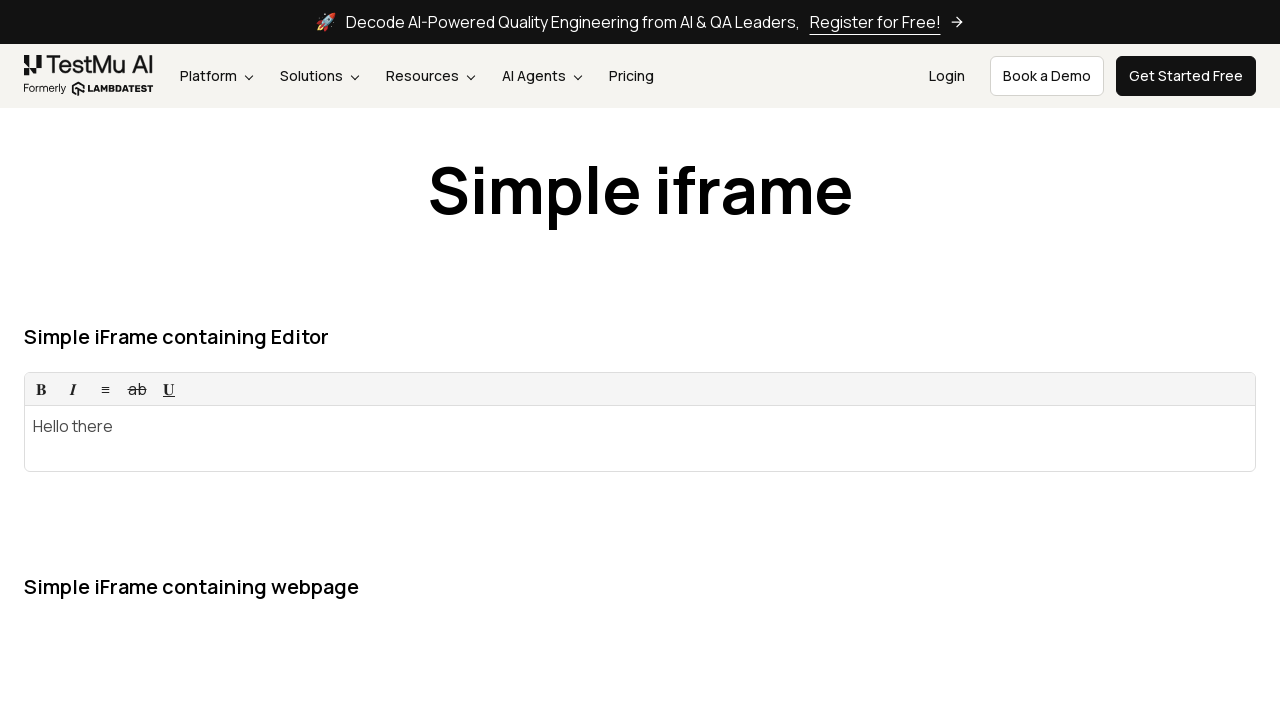